Tests editing a todo item by double-clicking and entering new text

Starting URL: https://demo.playwright.dev/todomvc

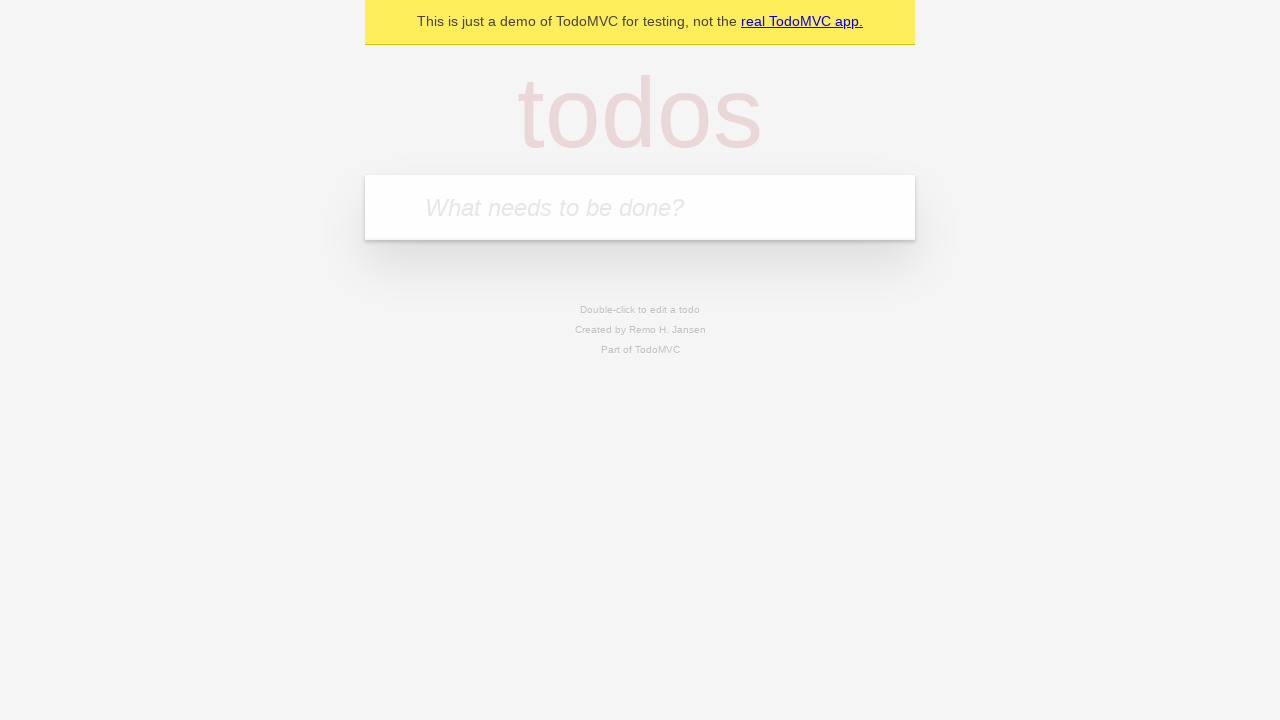

Located the 'What needs to be done?' input field
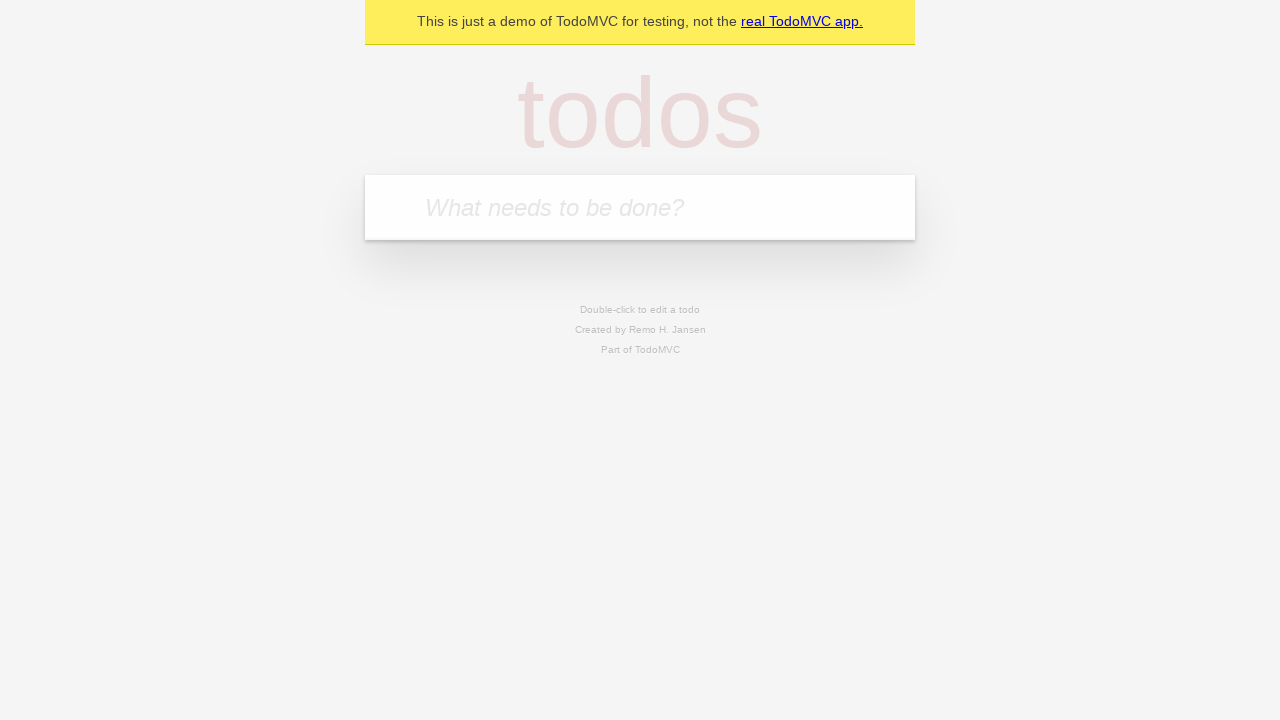

Filled first todo item with 'buy some cheese' on internal:attr=[placeholder="What needs to be done?"i]
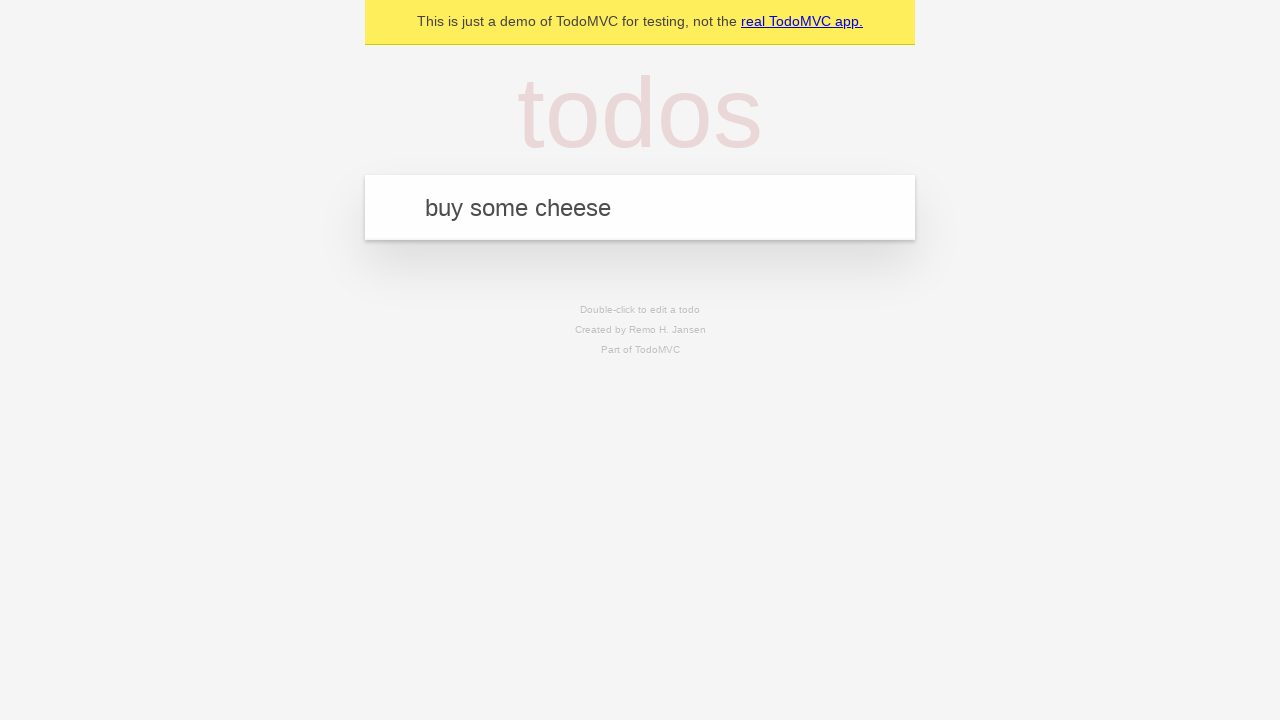

Pressed Enter to create first todo item on internal:attr=[placeholder="What needs to be done?"i]
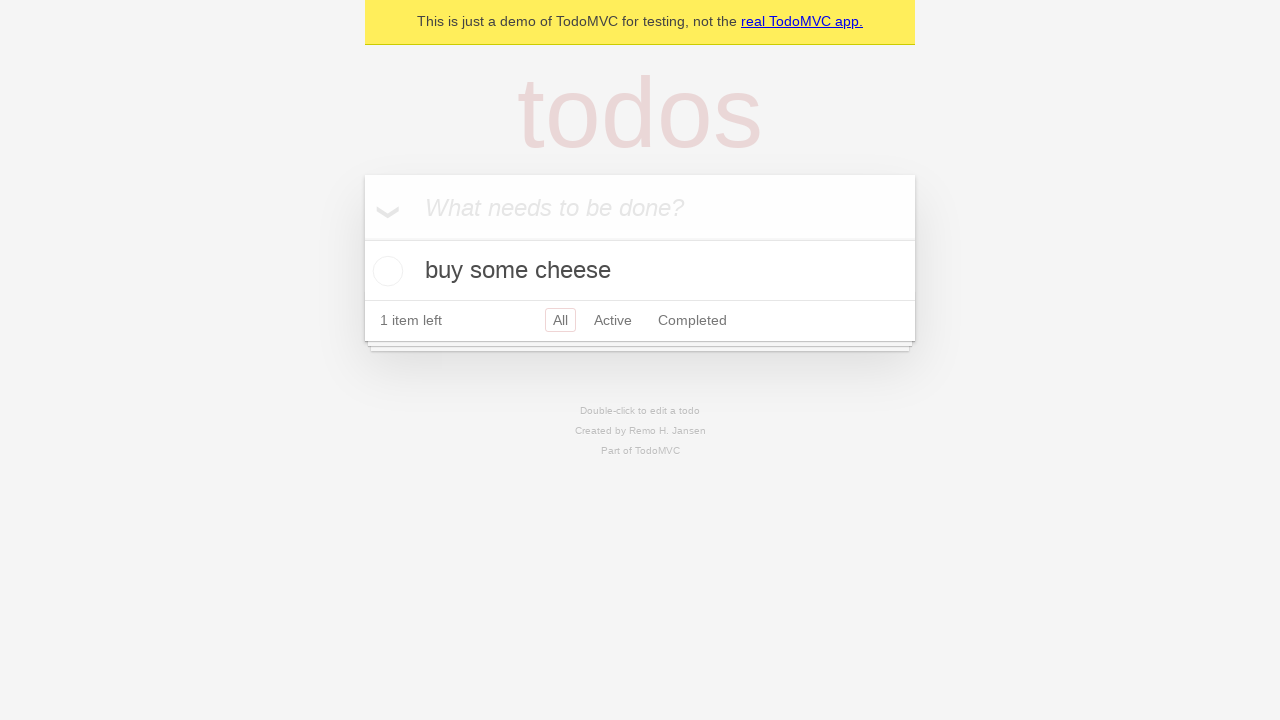

Filled second todo item with 'feed the cat' on internal:attr=[placeholder="What needs to be done?"i]
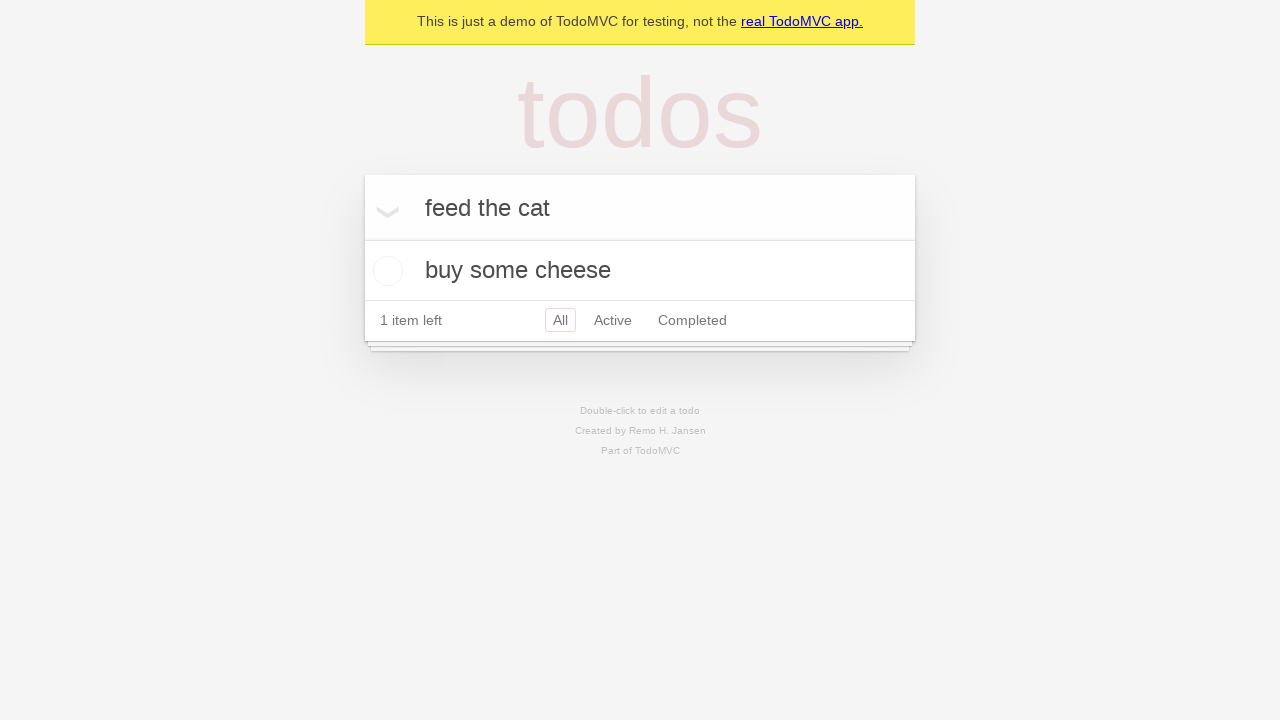

Pressed Enter to create second todo item on internal:attr=[placeholder="What needs to be done?"i]
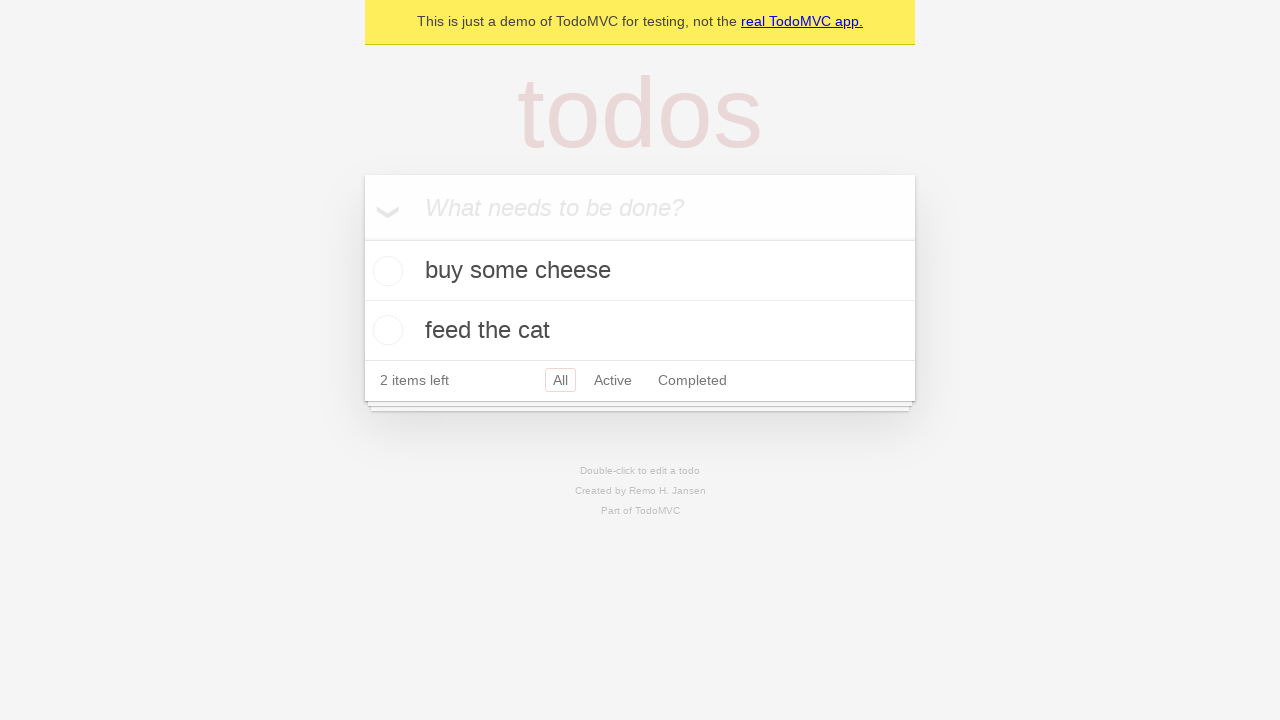

Filled third todo item with 'book a doctors appointment' on internal:attr=[placeholder="What needs to be done?"i]
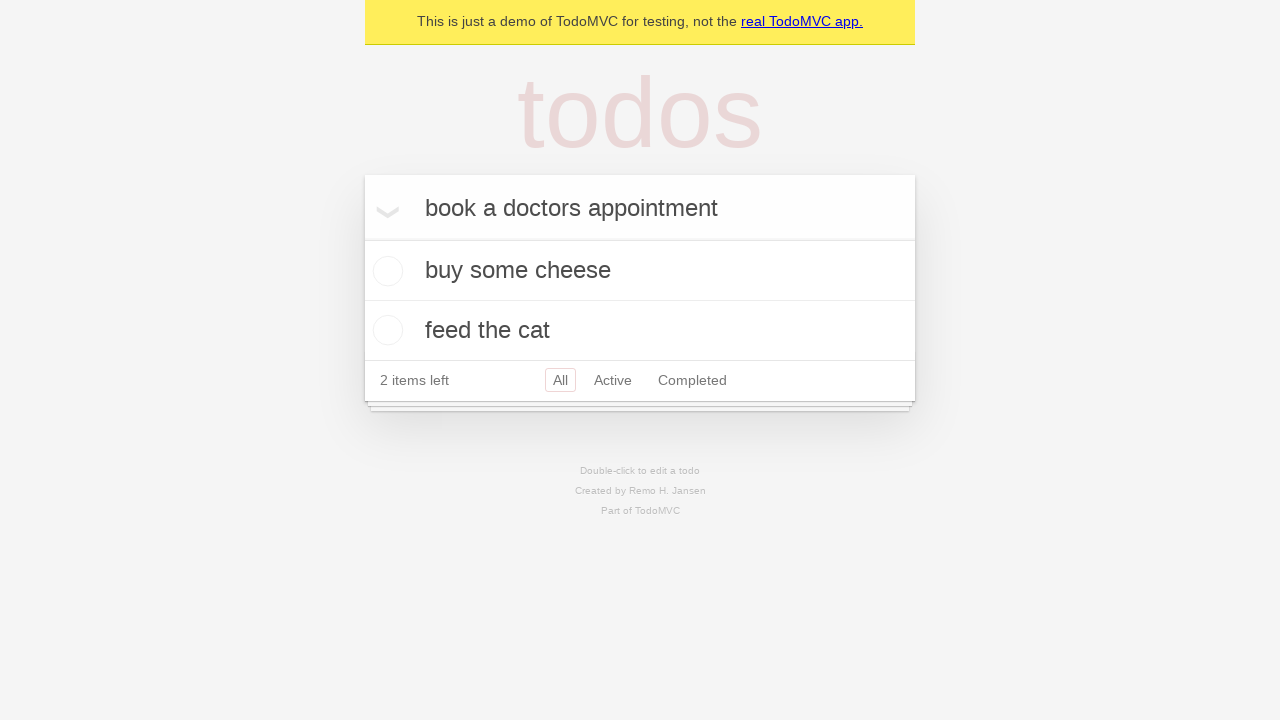

Pressed Enter to create third todo item on internal:attr=[placeholder="What needs to be done?"i]
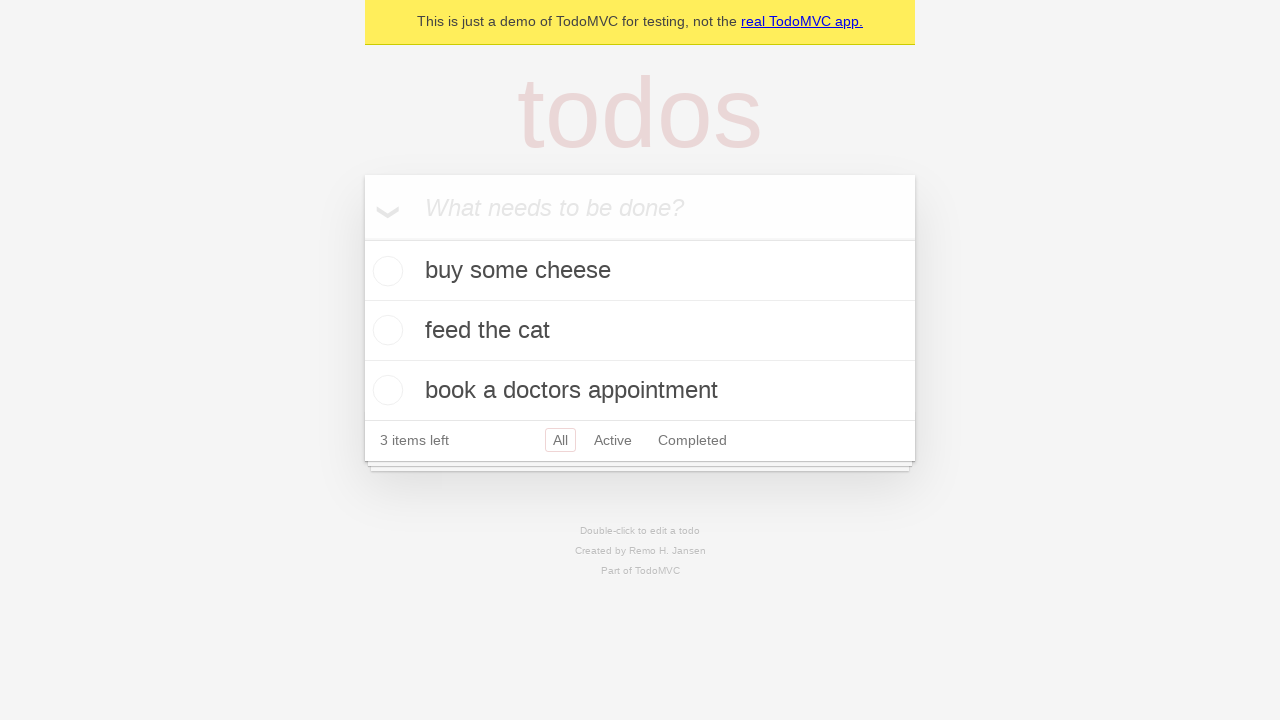

Located all todo items
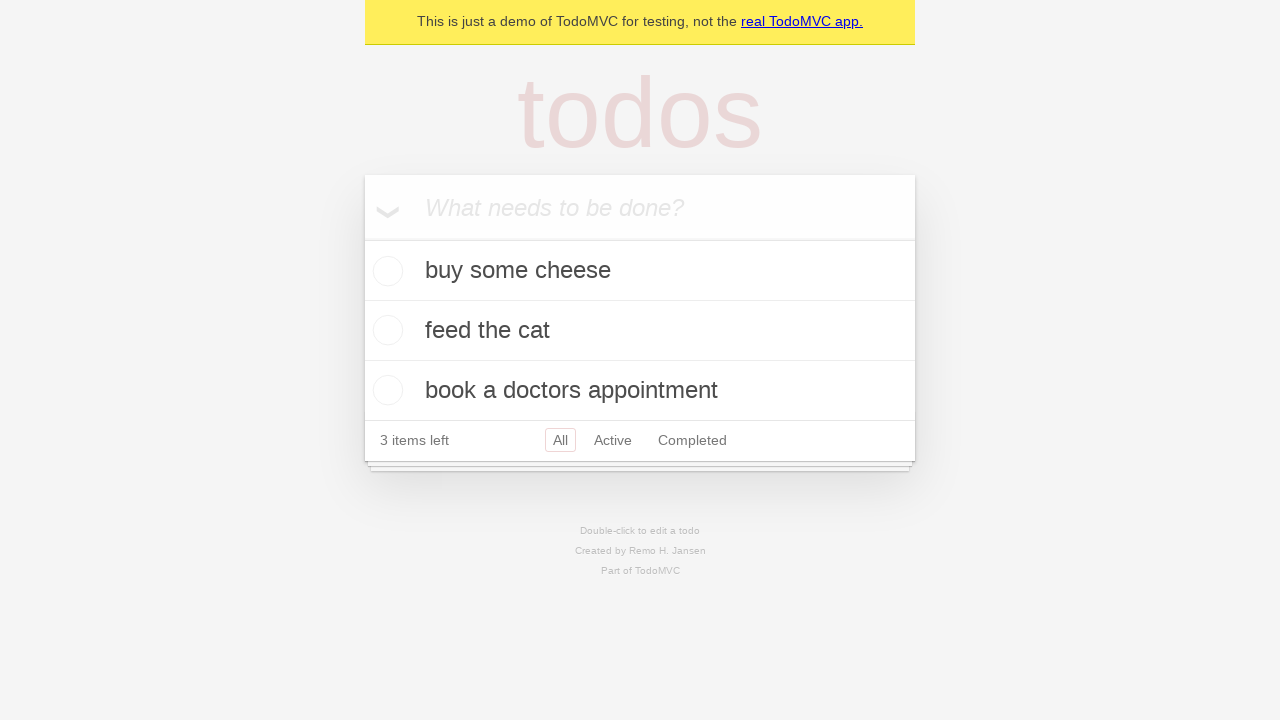

Selected the second todo item
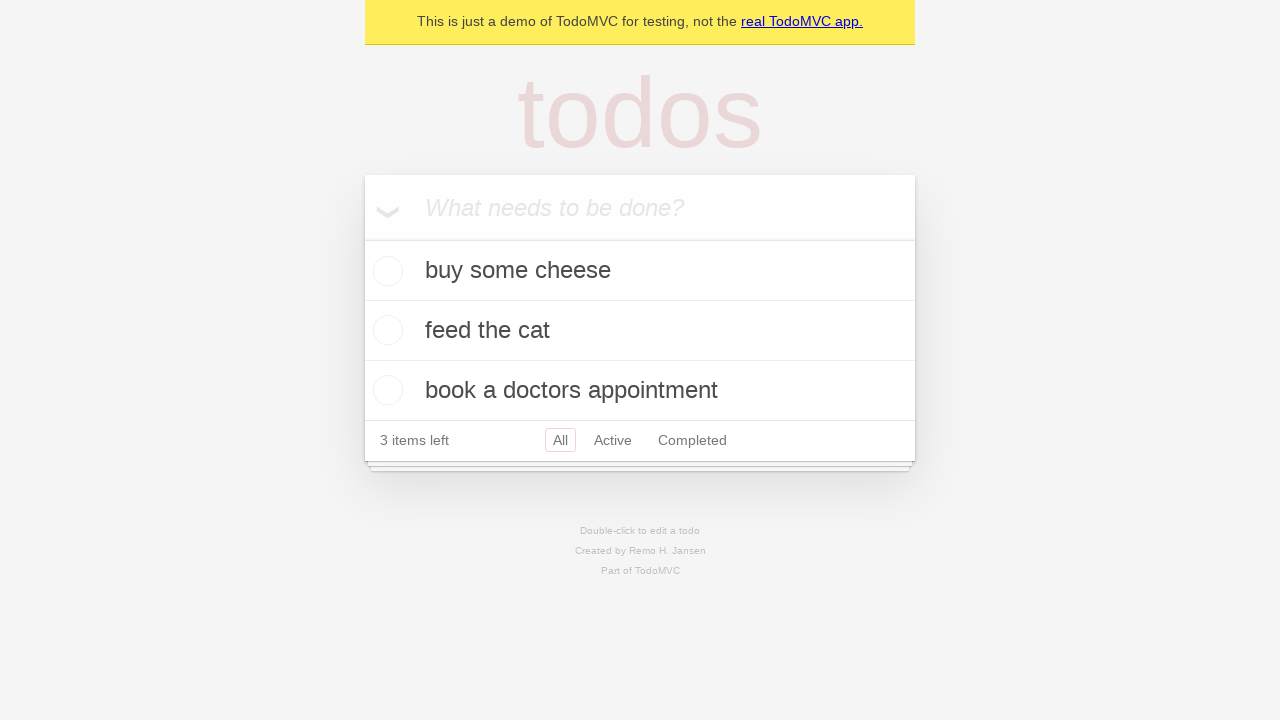

Double-clicked the second todo item to enter edit mode at (640, 331) on internal:testid=[data-testid="todo-item"s] >> nth=1
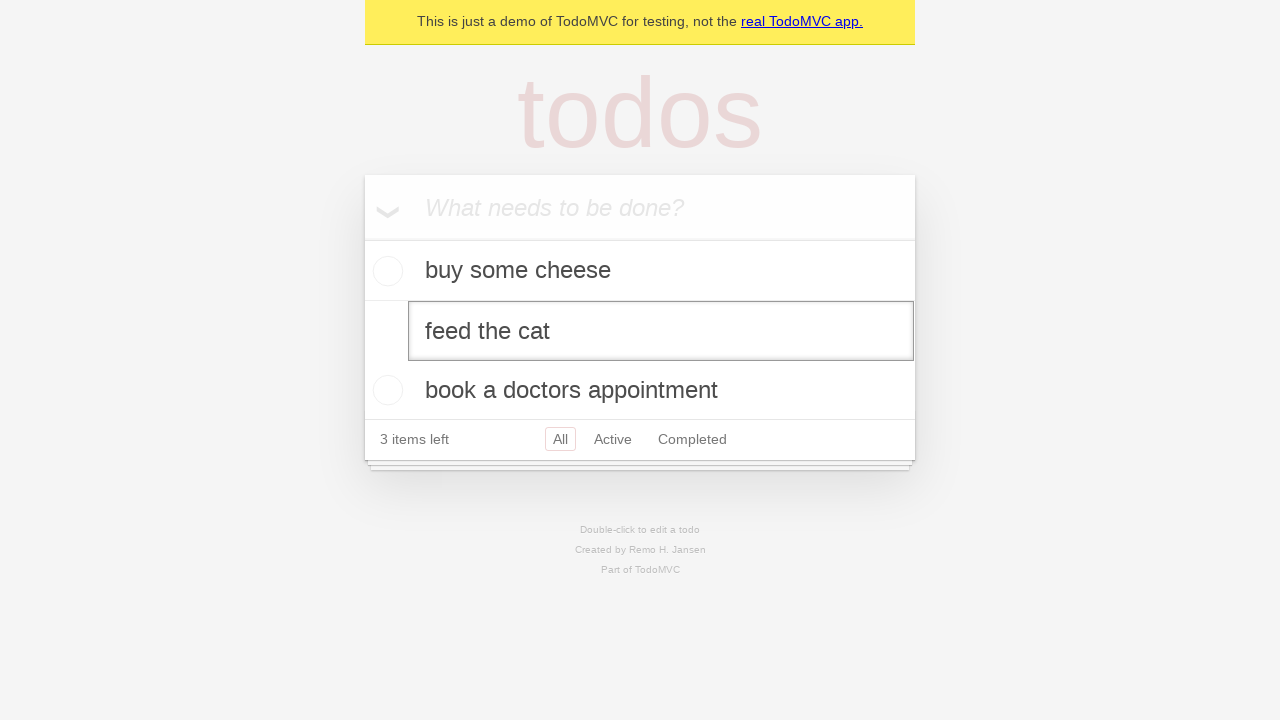

Filled edit field with 'buy some sausages' on internal:testid=[data-testid="todo-item"s] >> nth=1 >> internal:role=textbox[nam
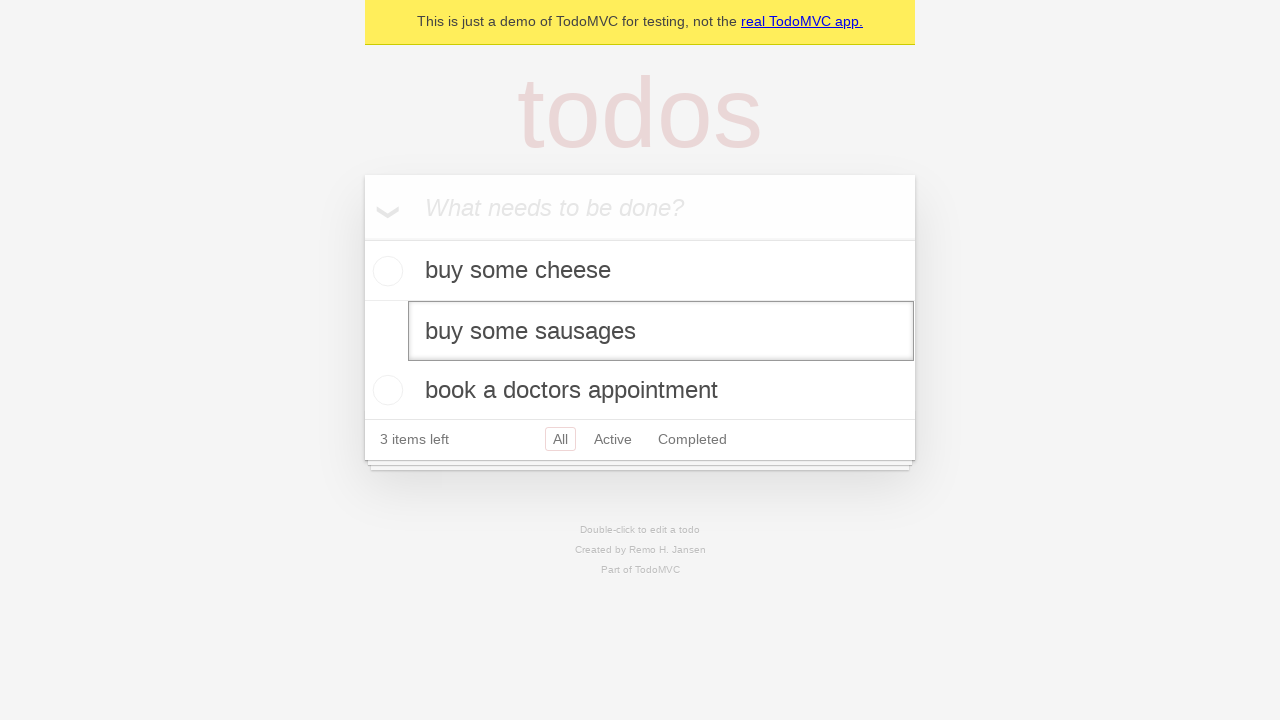

Pressed Enter to confirm the edited todo item on internal:testid=[data-testid="todo-item"s] >> nth=1 >> internal:role=textbox[nam
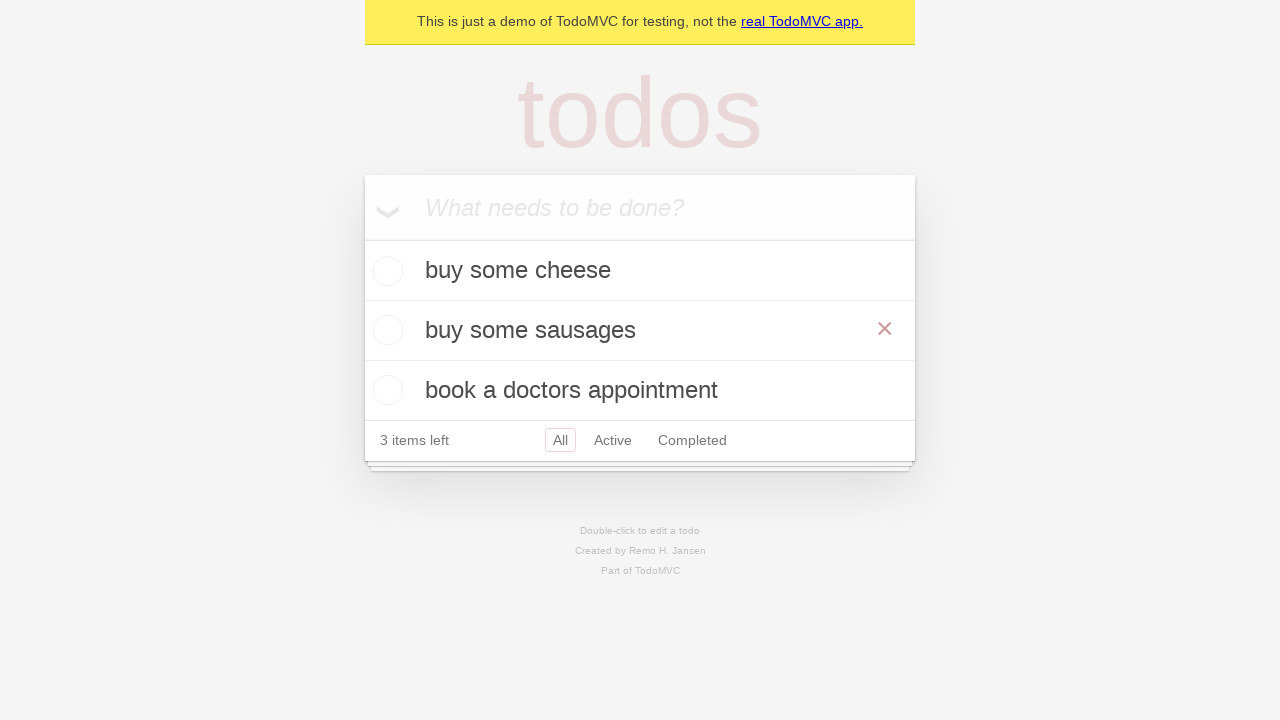

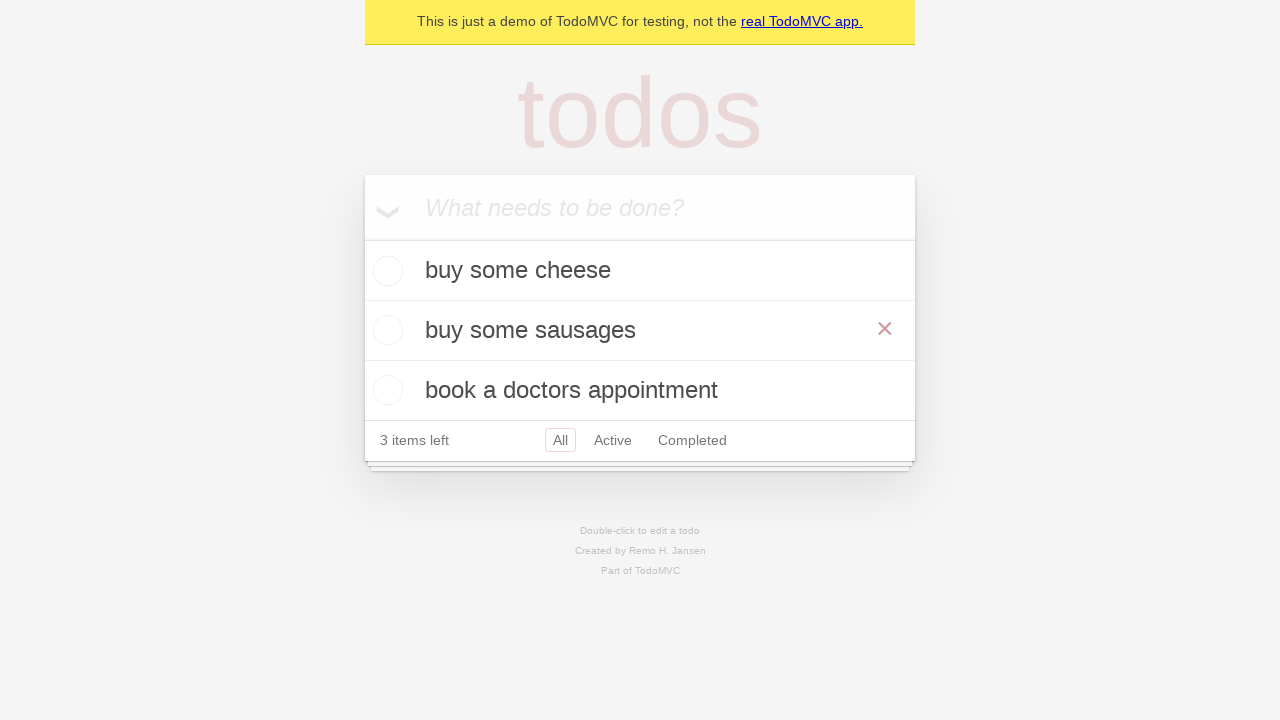